Navigates to Myntra website, maximizes the browser window, and clears all browser cookies as a browser management operation.

Starting URL: https://www.myntra.com/

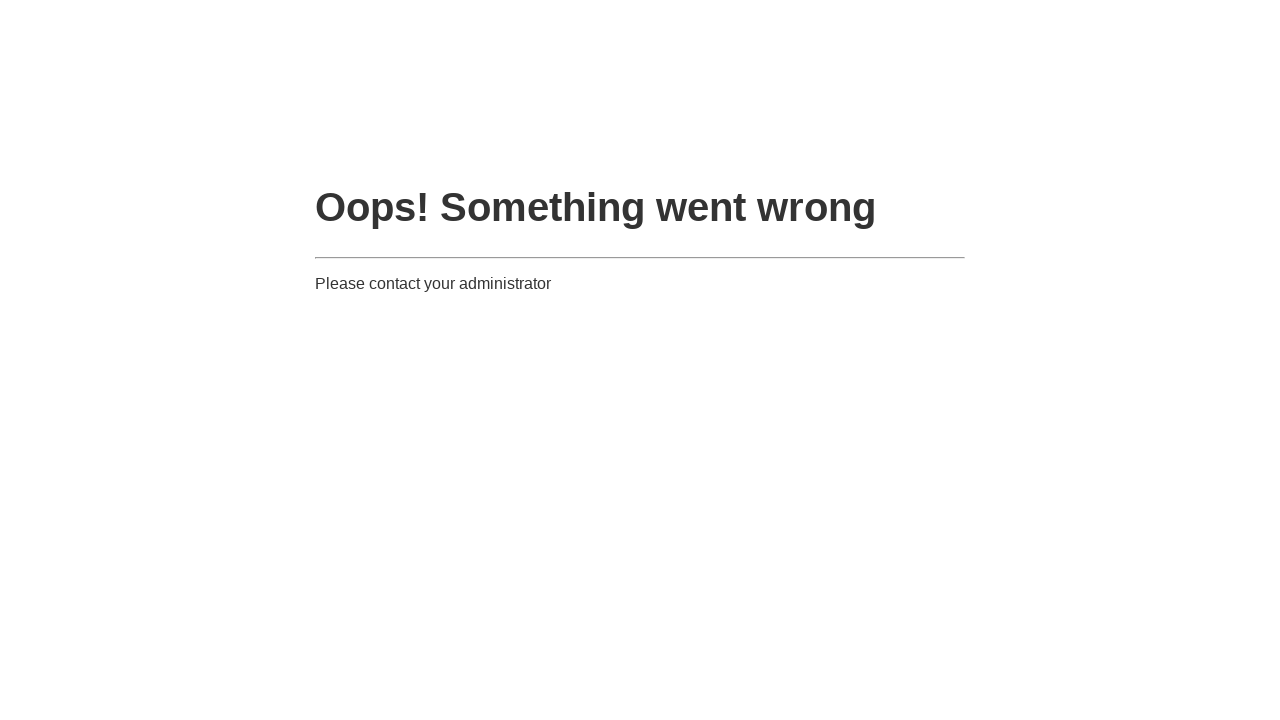

Navigated to Myntra website
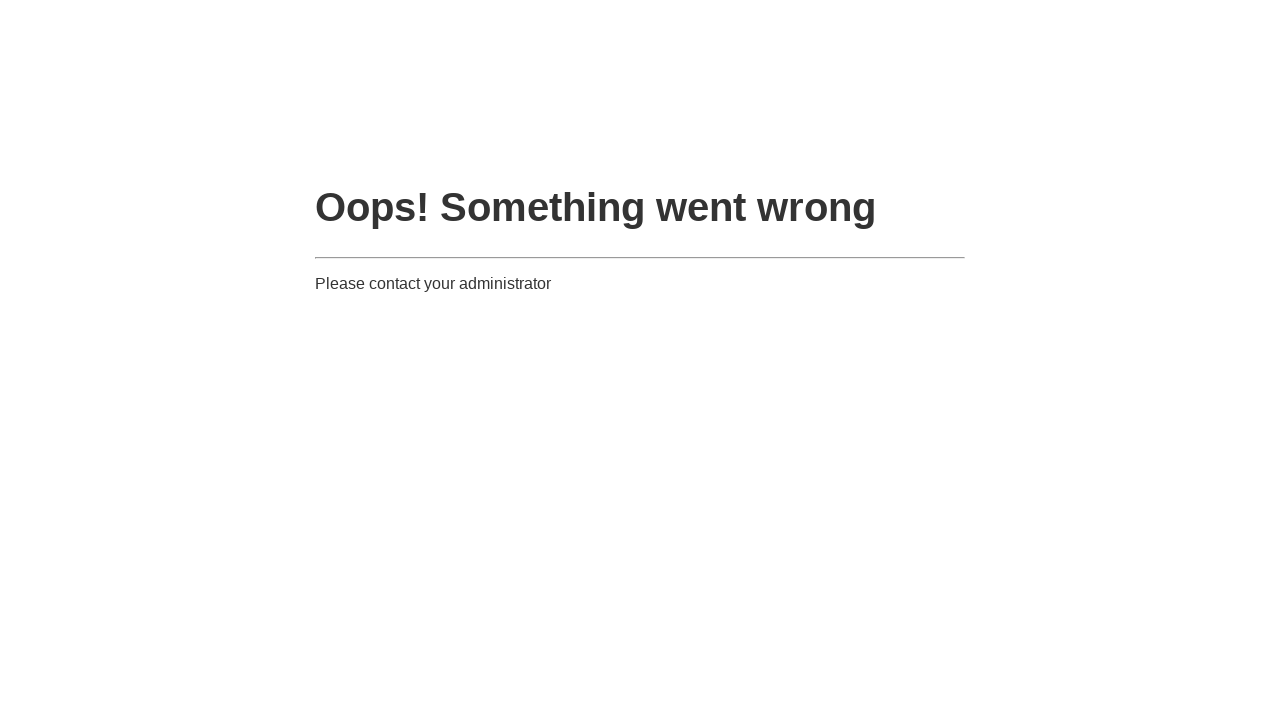

Maximized browser window to 1920x1080
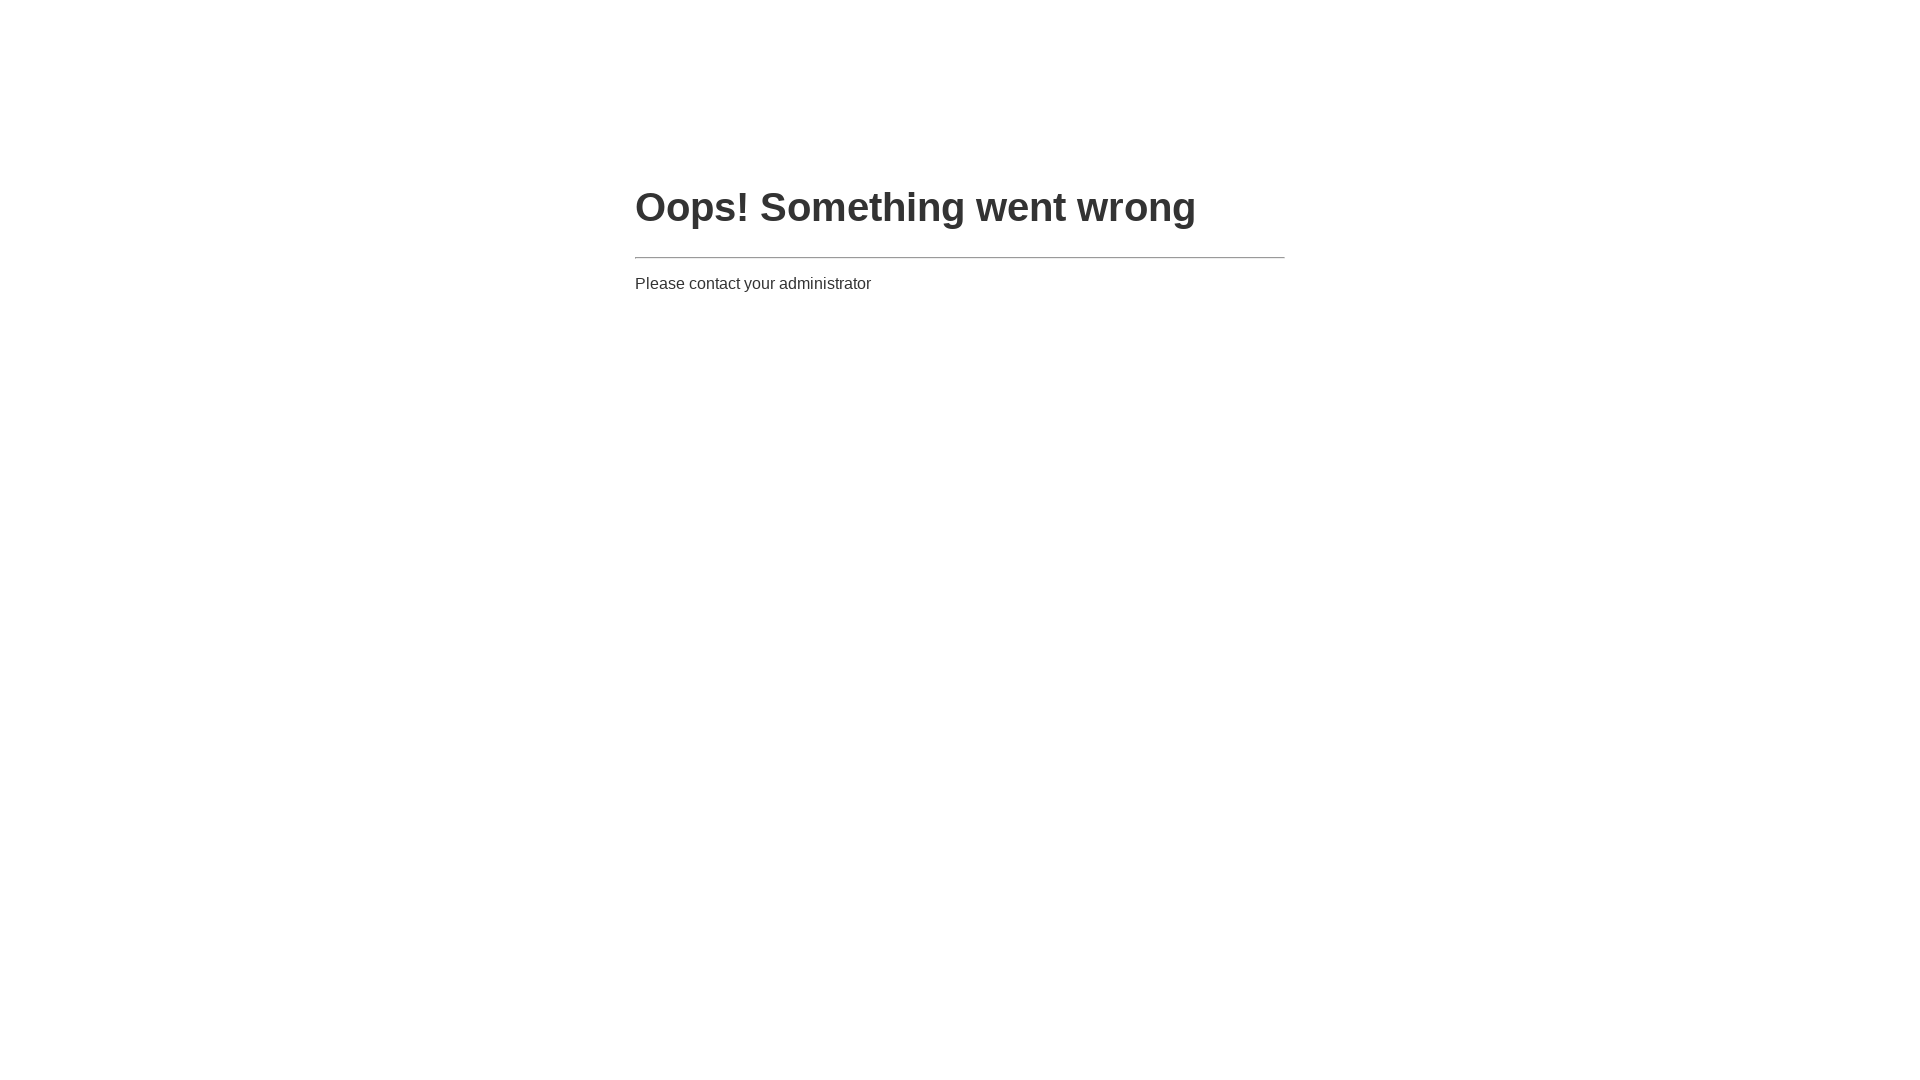

Cleared all browser cookies
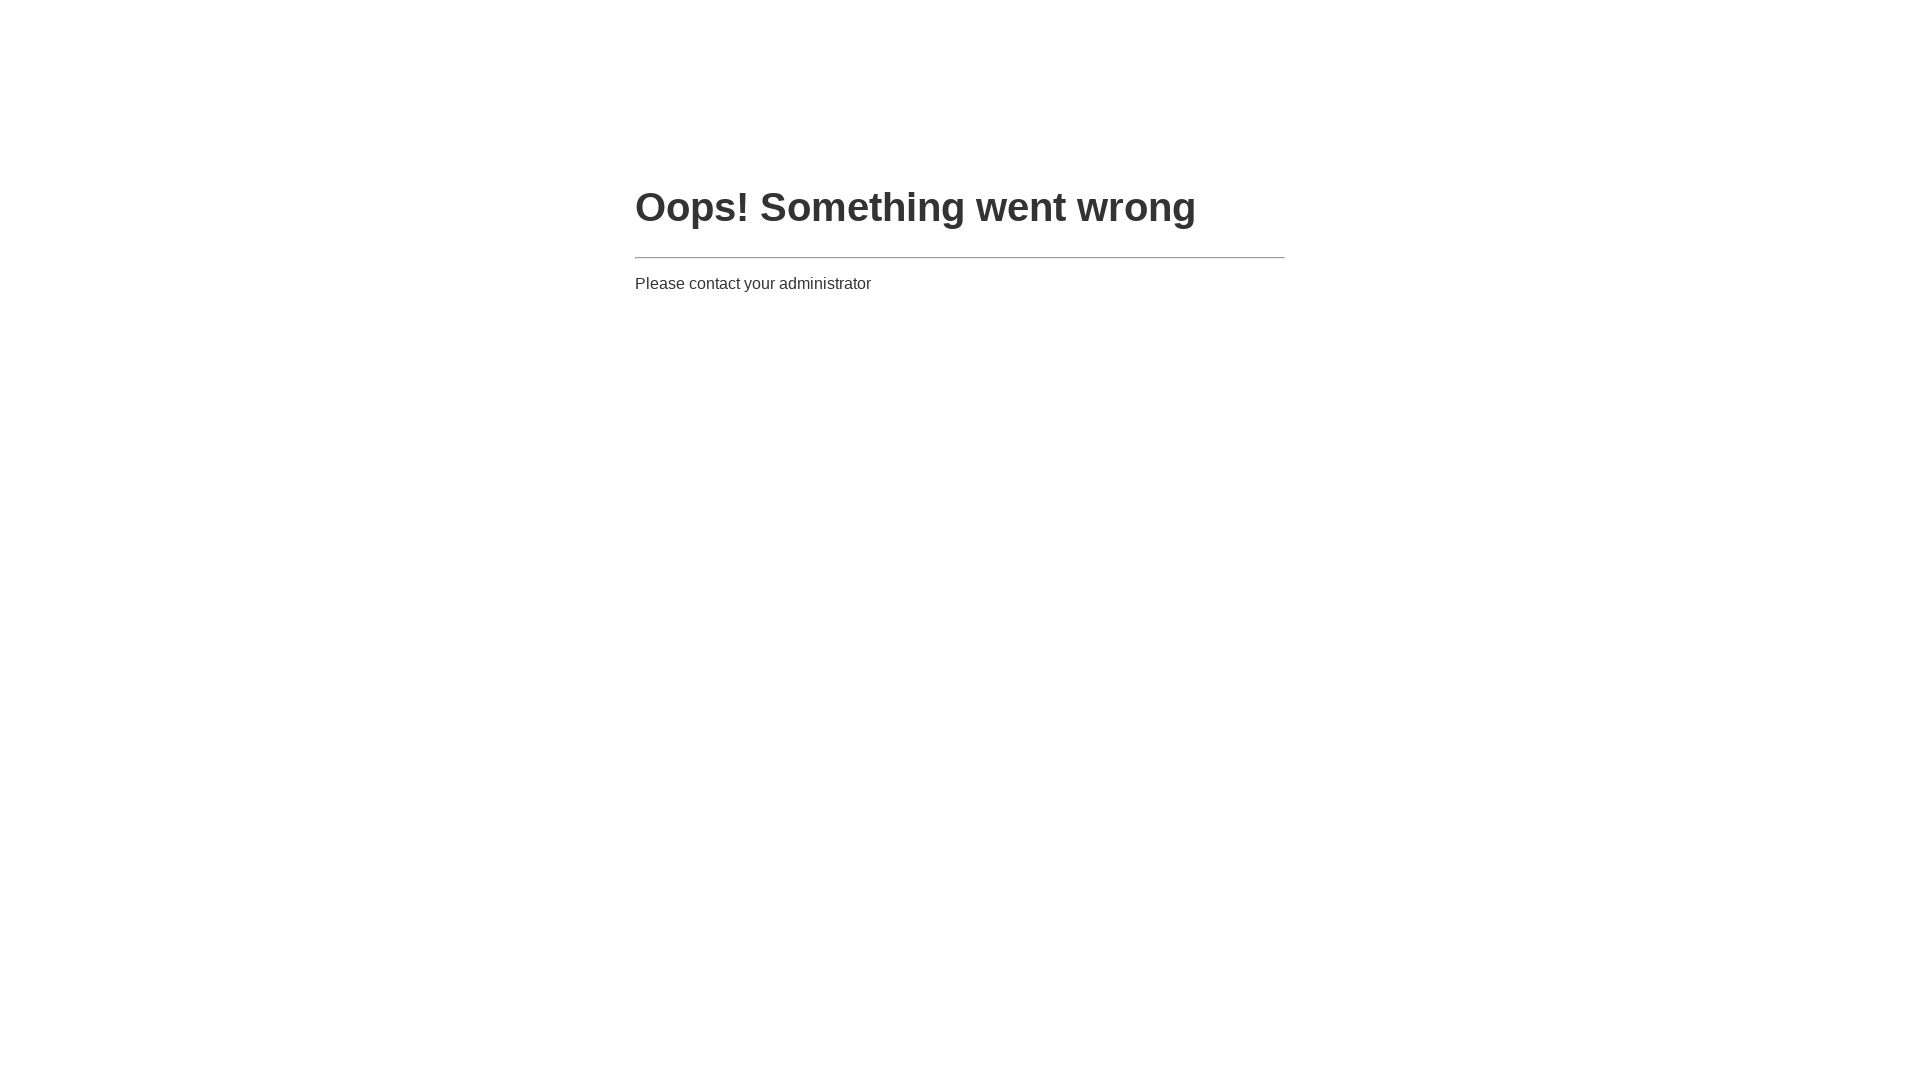

Page loaded and DOM content ready
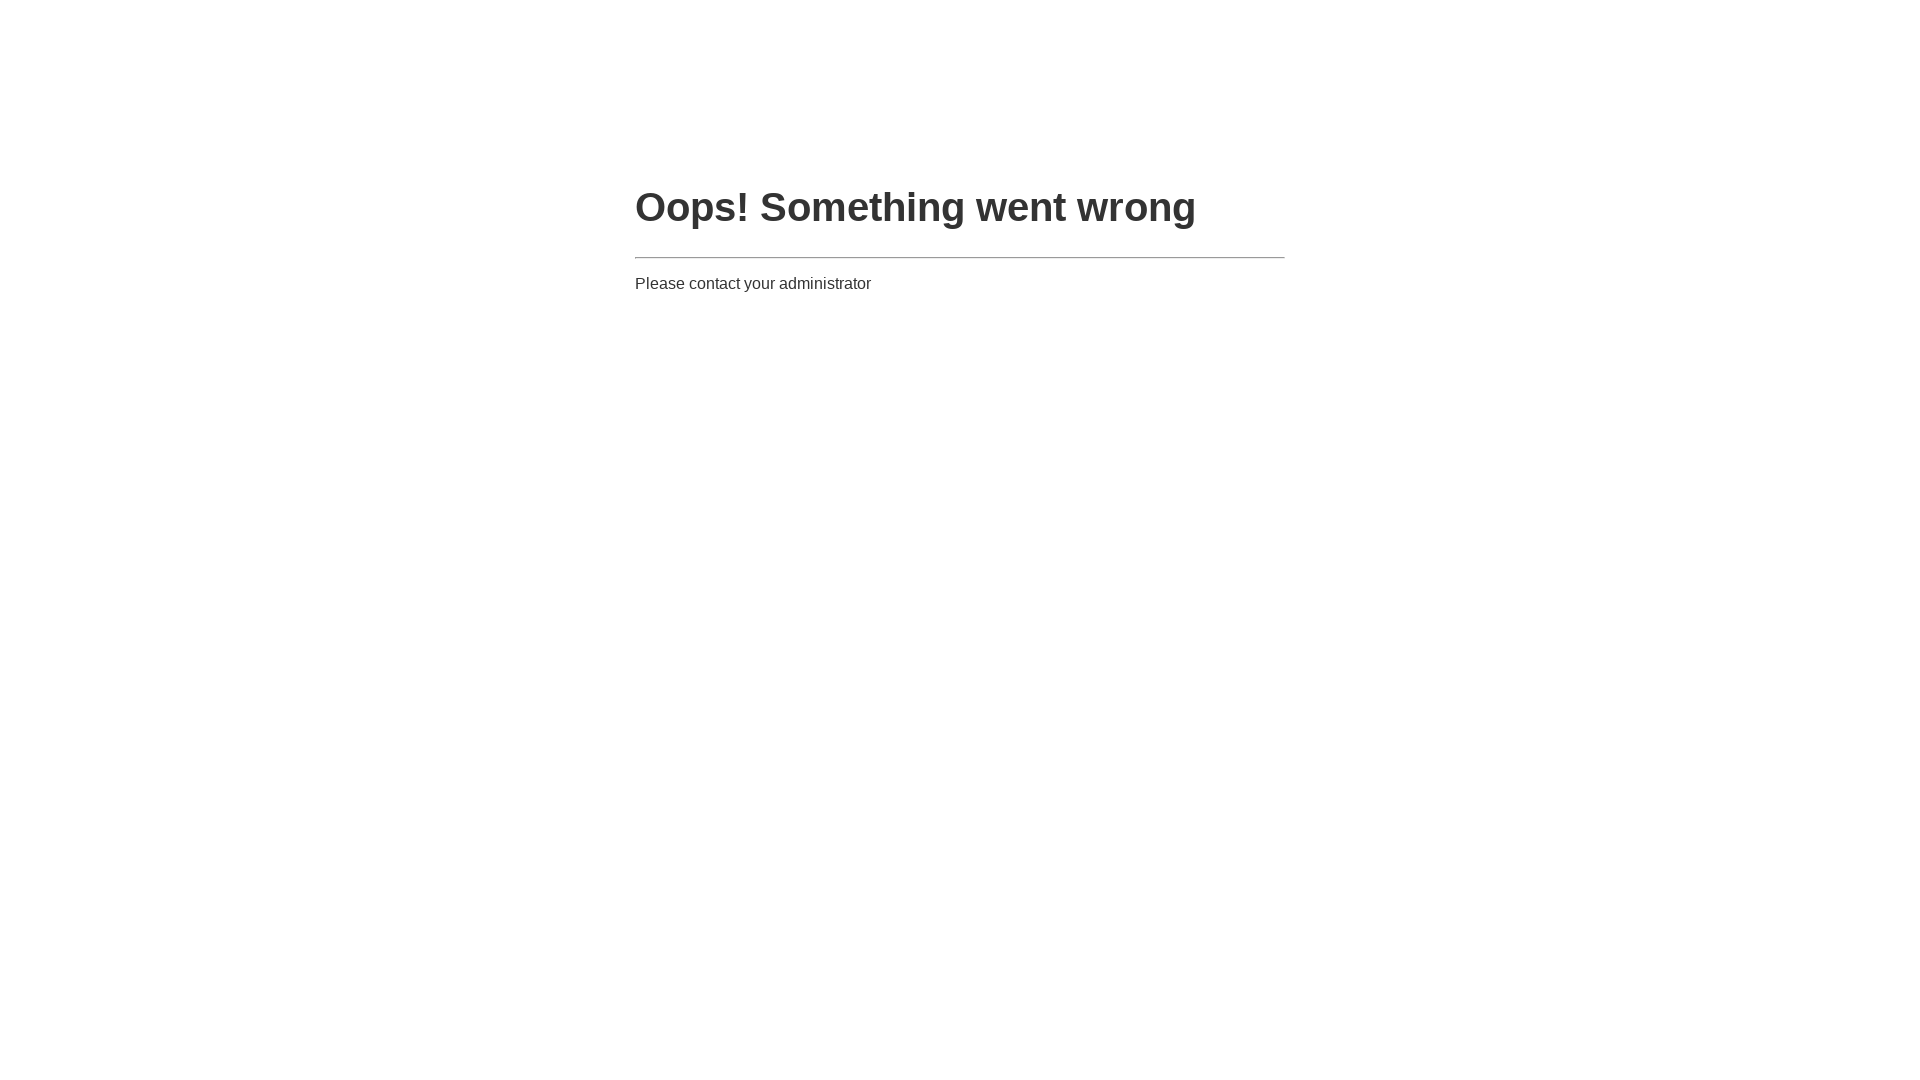

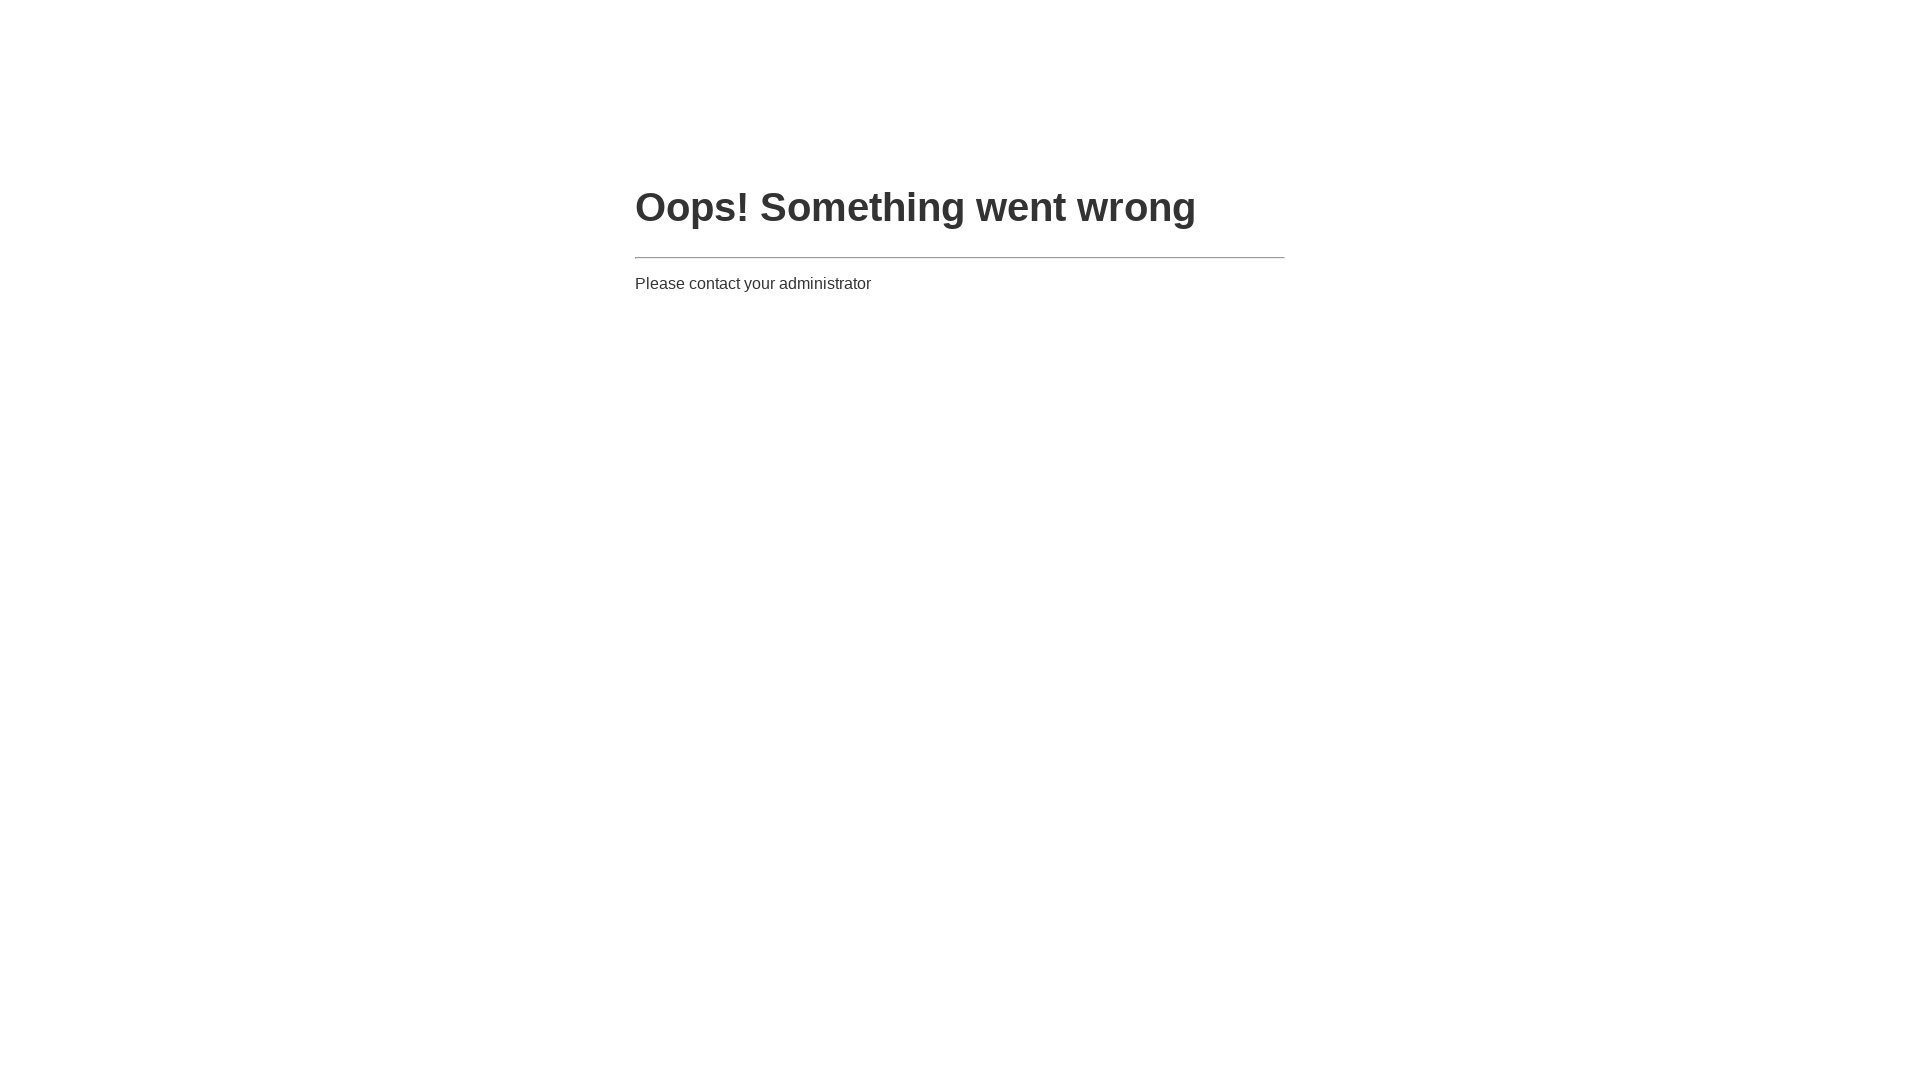